Tests form submission on DemoQA by filling out text fields including username, email, current address, and permanent address

Starting URL: https://demoqa.com/text-box

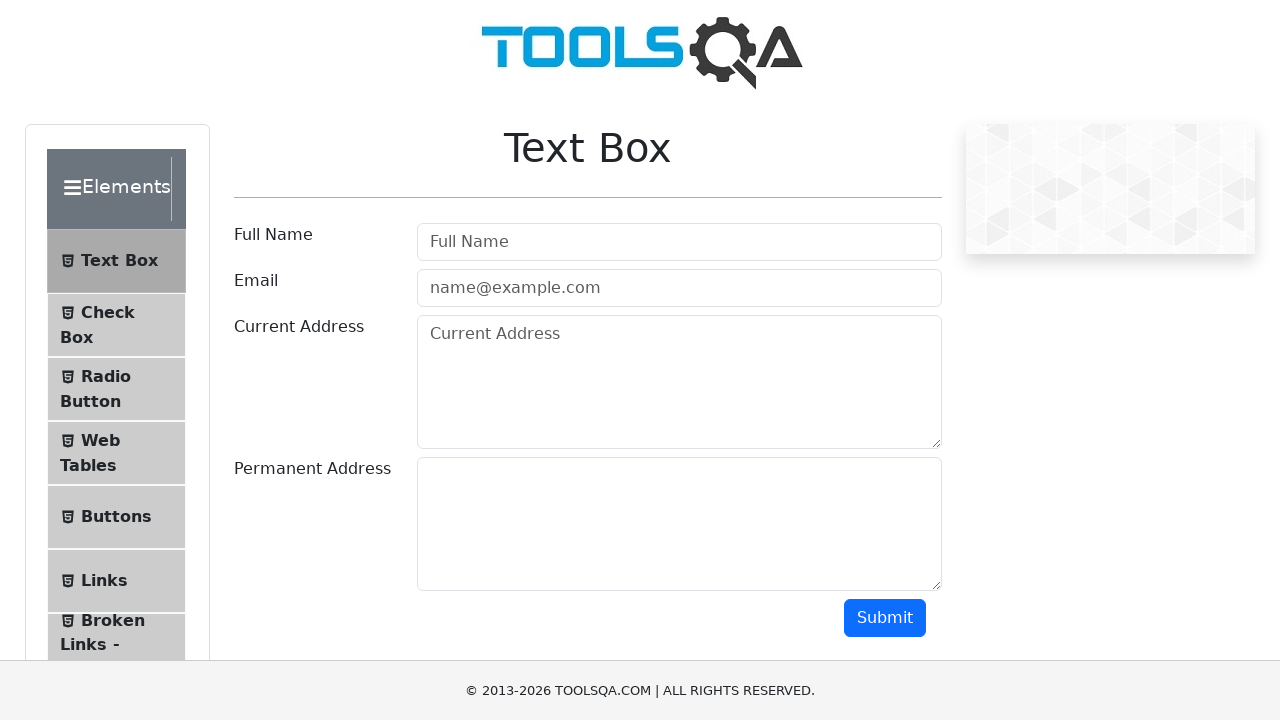

Filled username field with 'Admin' on #userName
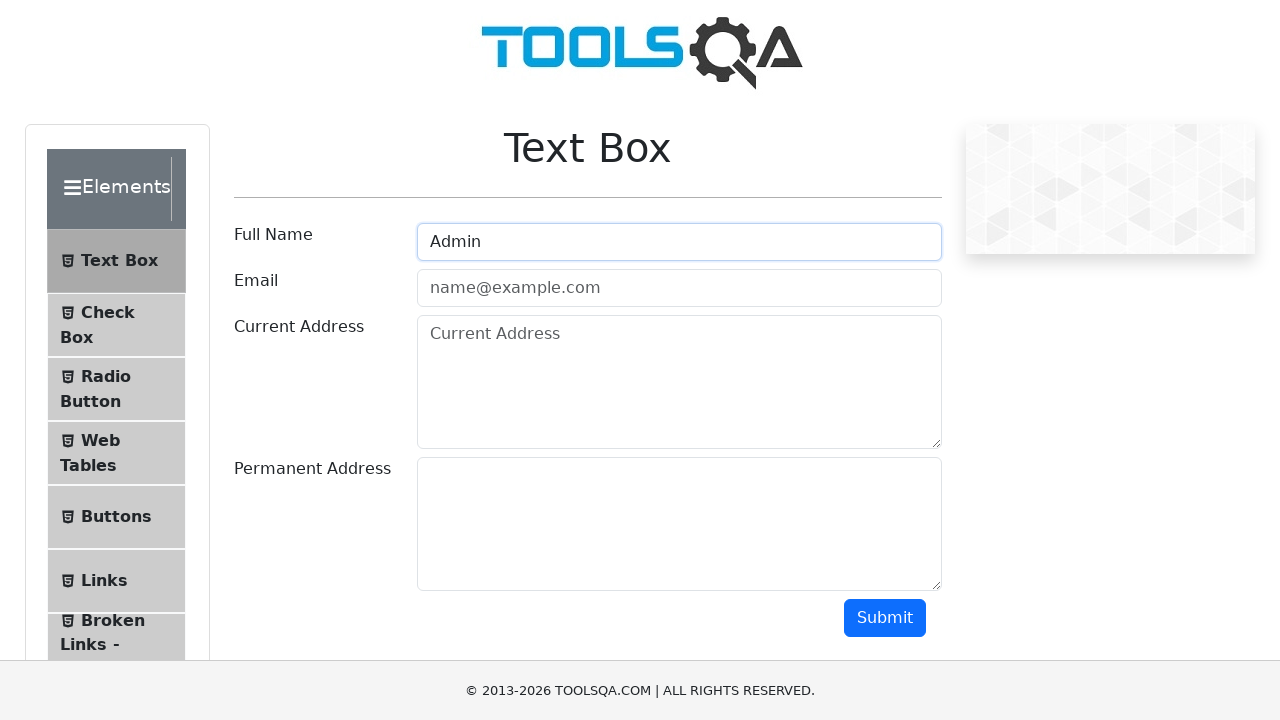

Filled email field with 'prueba@gmail.com' on #userEmail
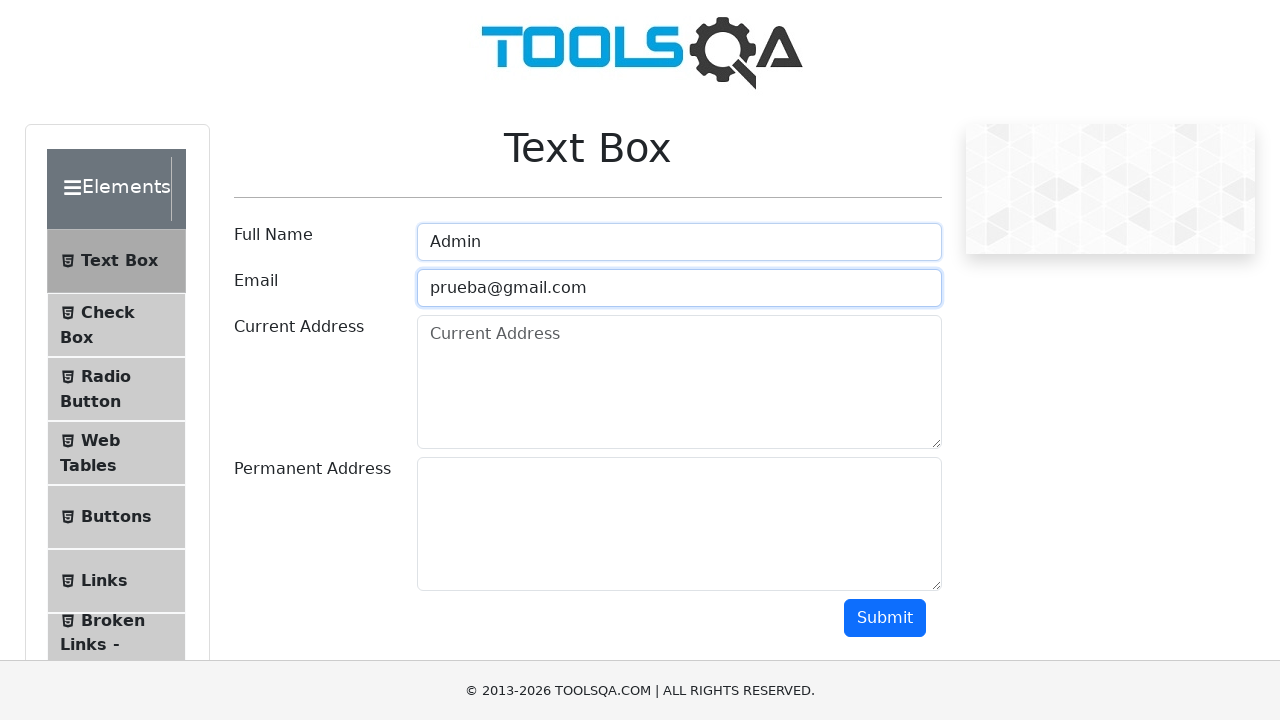

Filled current address field with 'Esta es una prueba de automatización' on #currentAddress
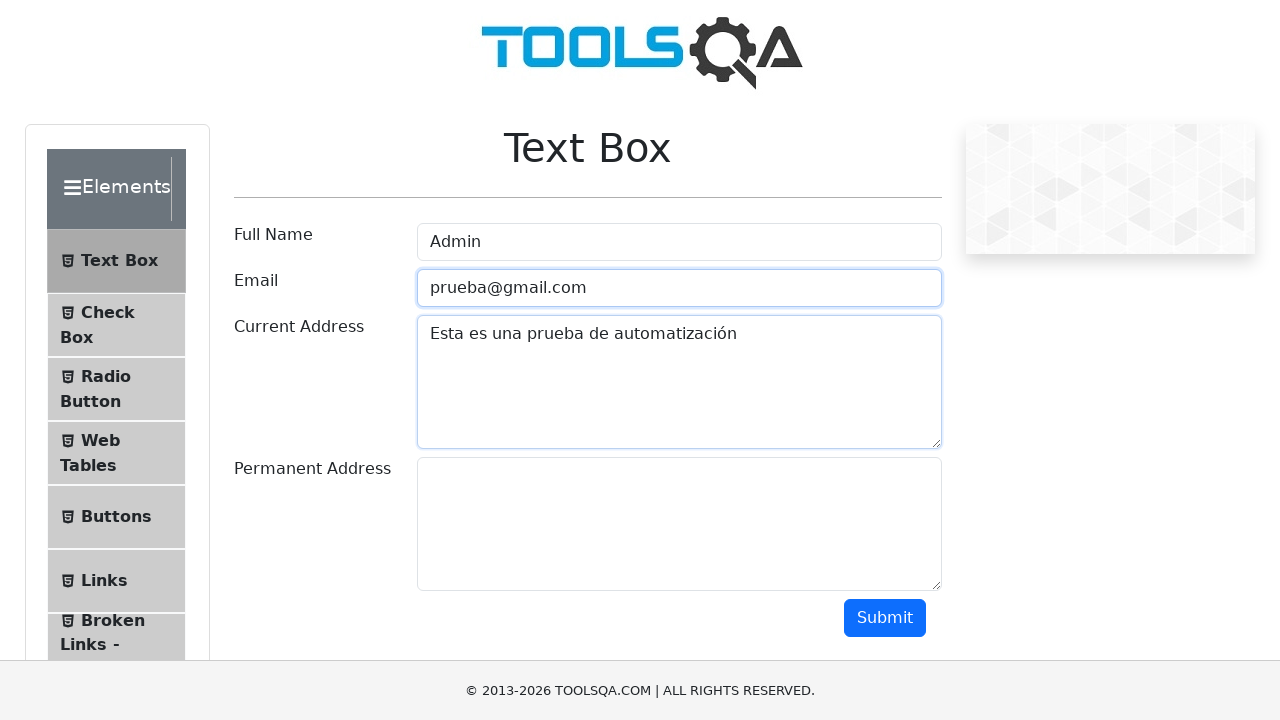

Scrolled to permanent address field
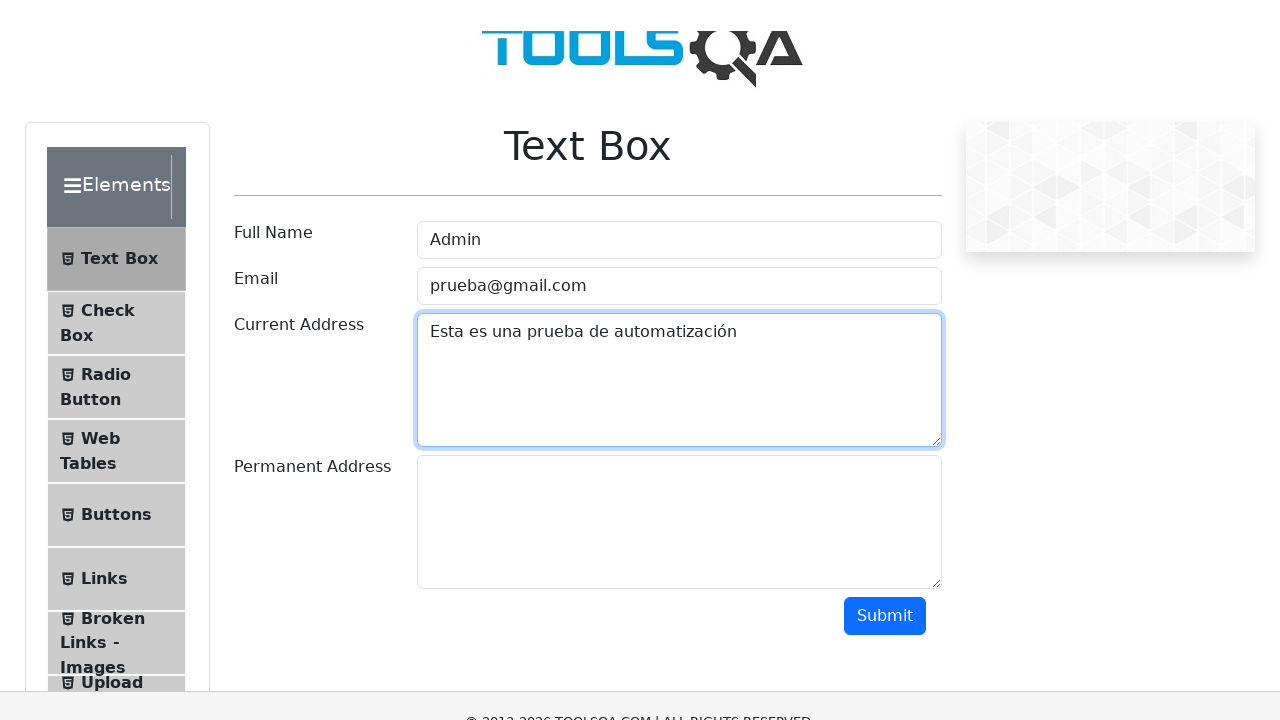

Filled permanent address field with 'Mensaje de prueba' on #permanentAddress
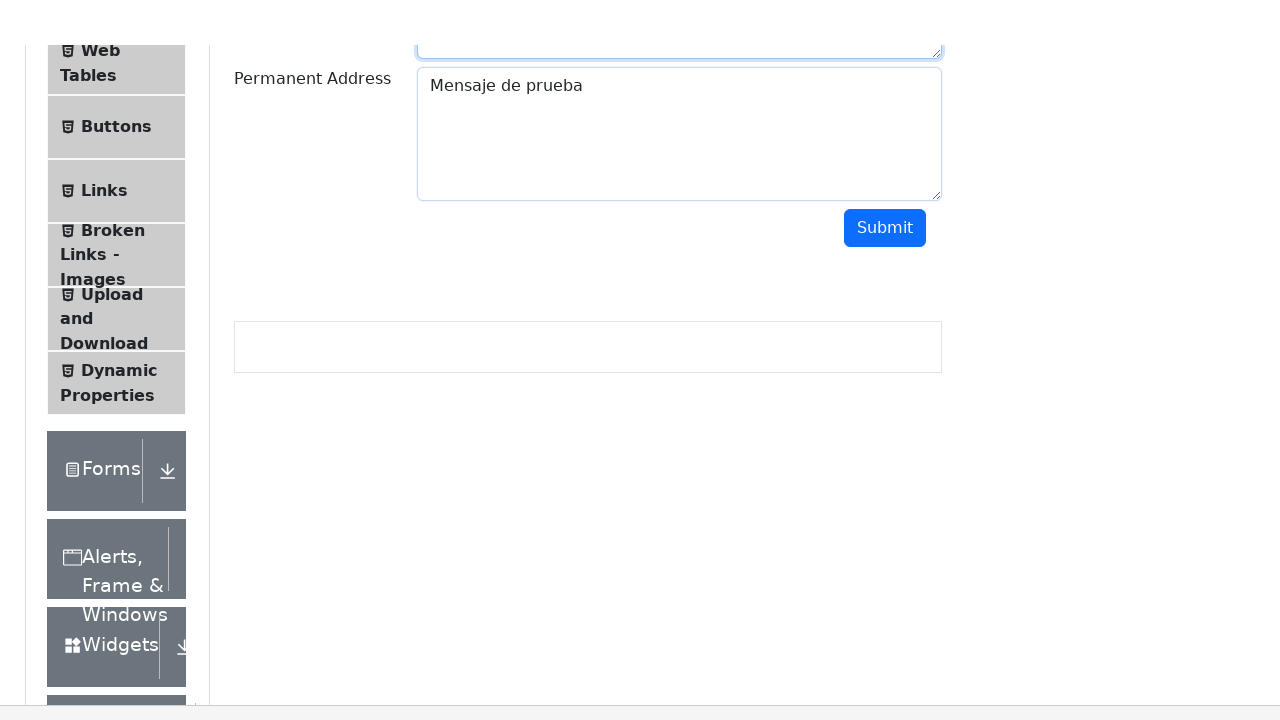

Clicked submit button to submit form at (885, 160) on #submit
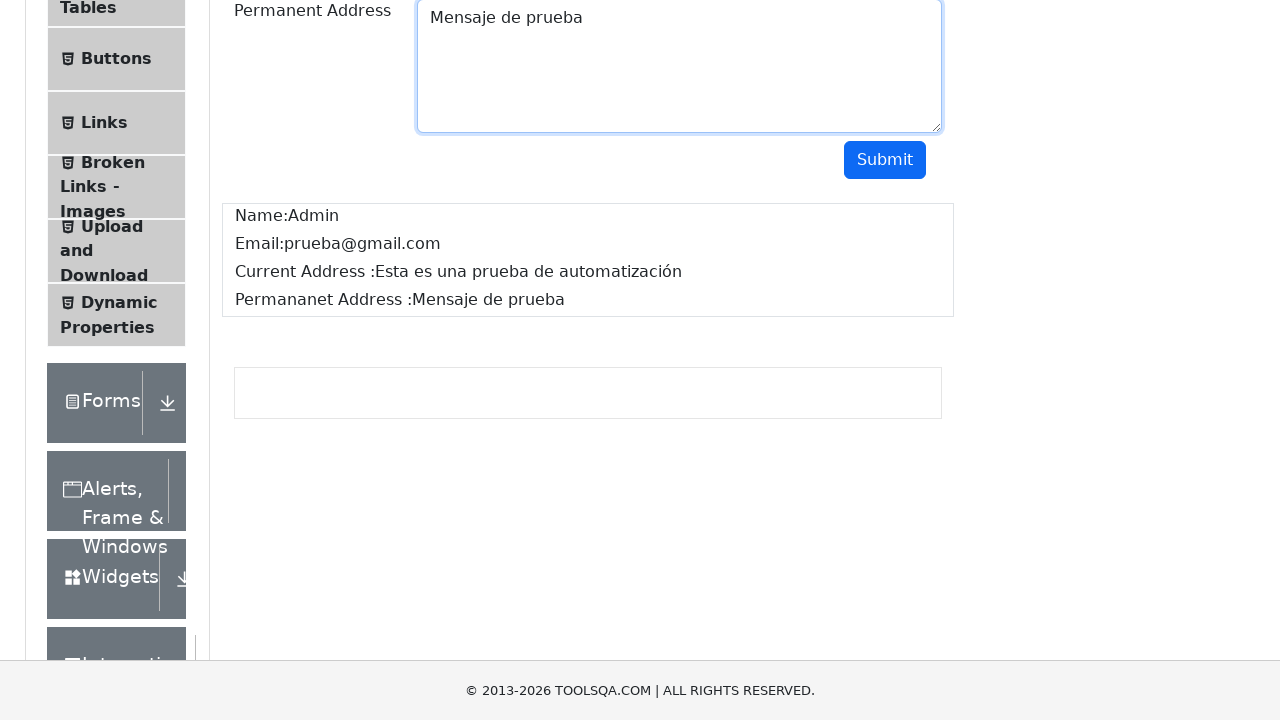

Verified submit button is visible after form submission
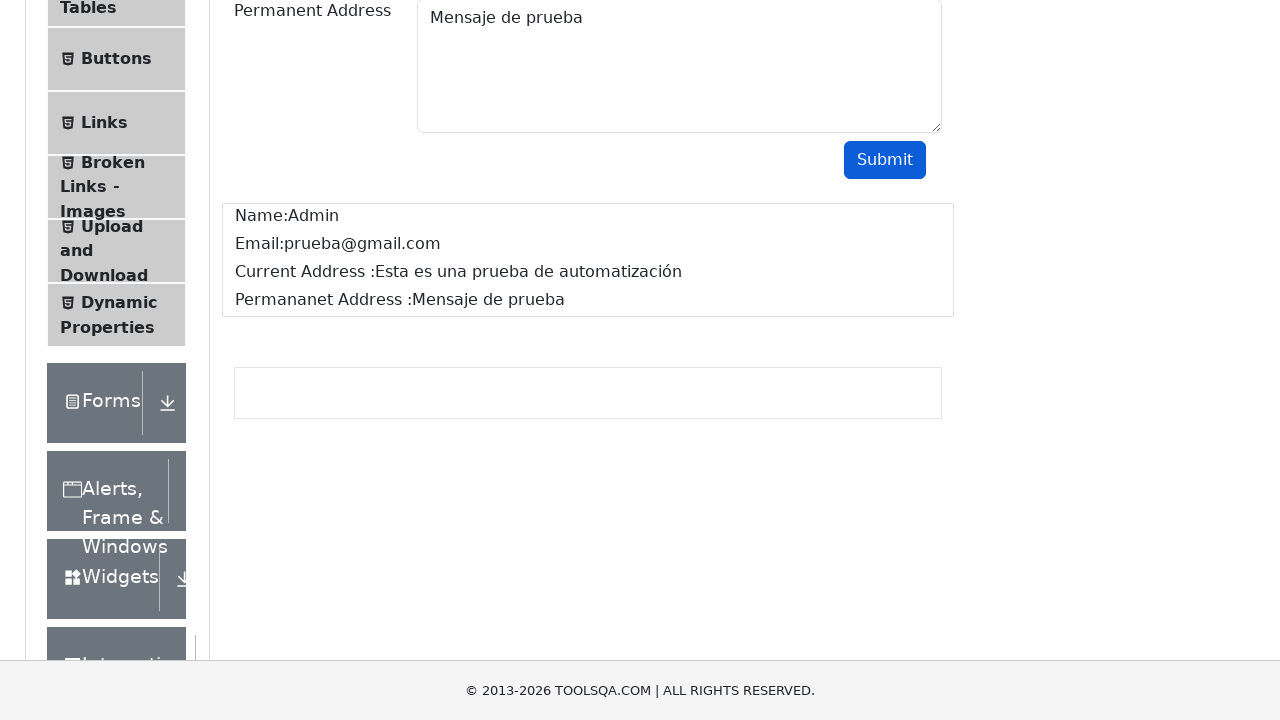

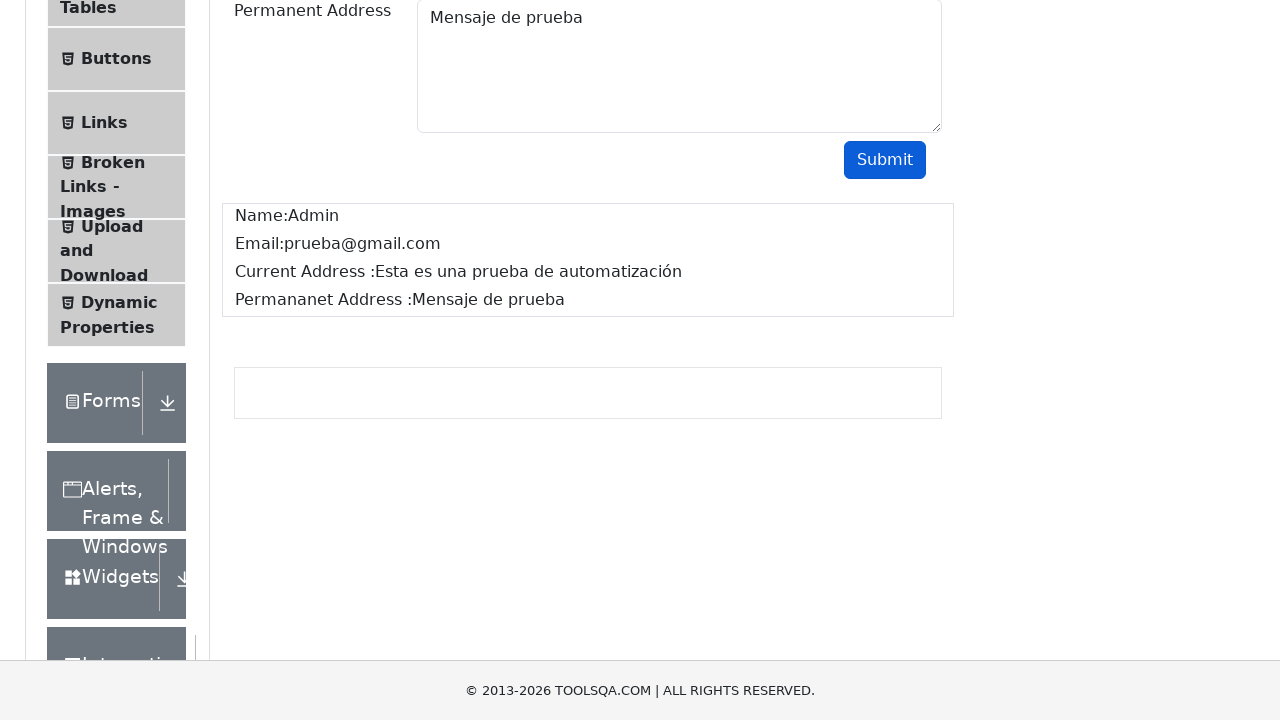